Tests injecting jQuery and jQuery Growl library into a page via JavaScript execution, then displays various growl notification messages on the page.

Starting URL: http://the-internet.herokuapp.com

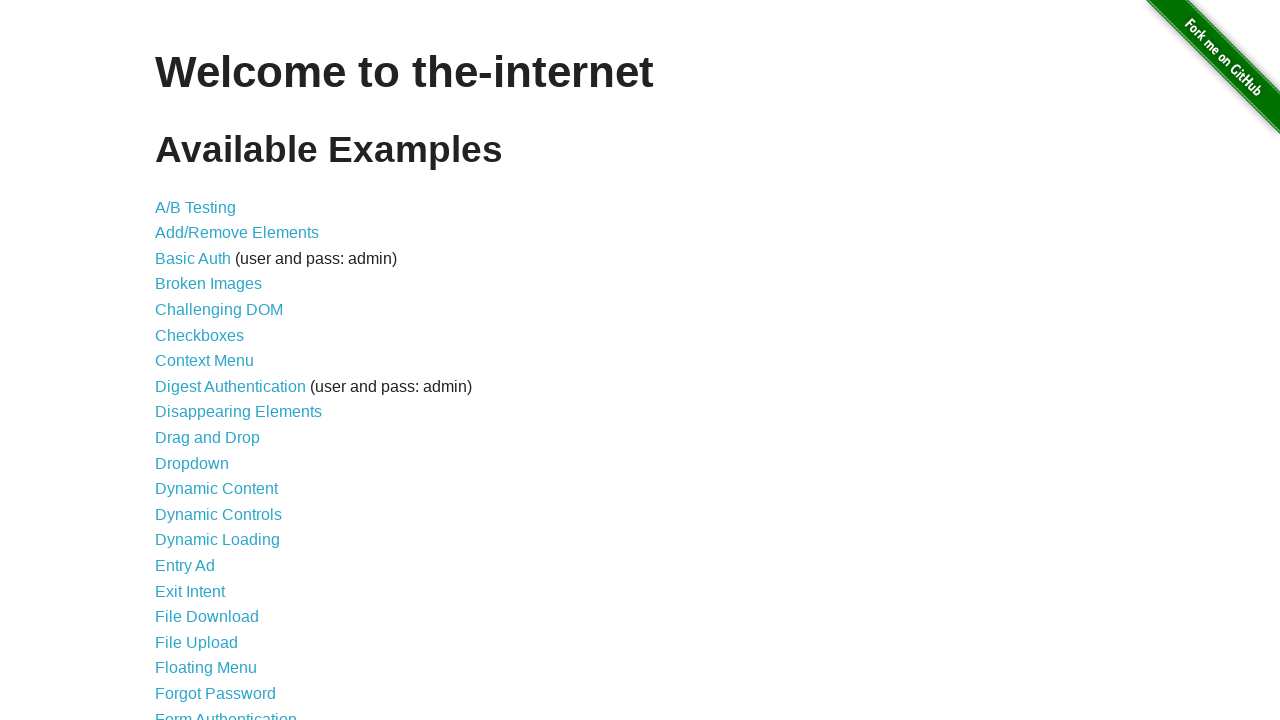

Navigated to the-internet.herokuapp.com
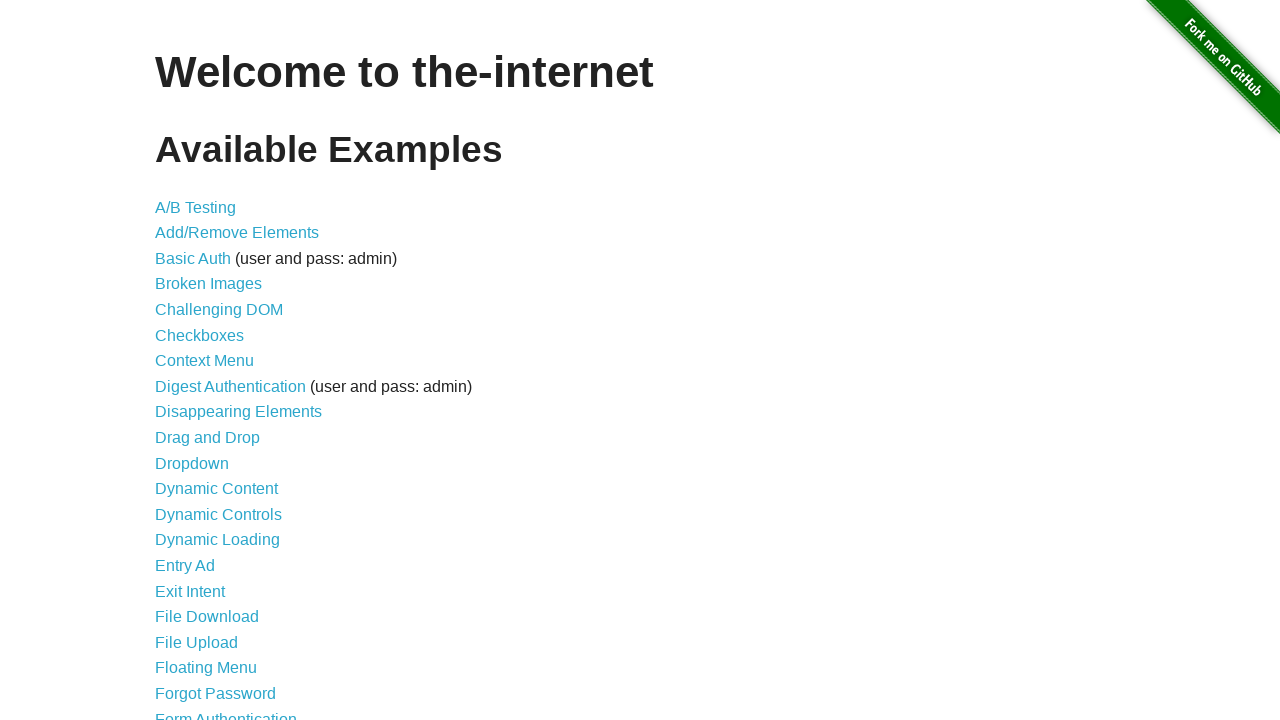

Injected jQuery library into page
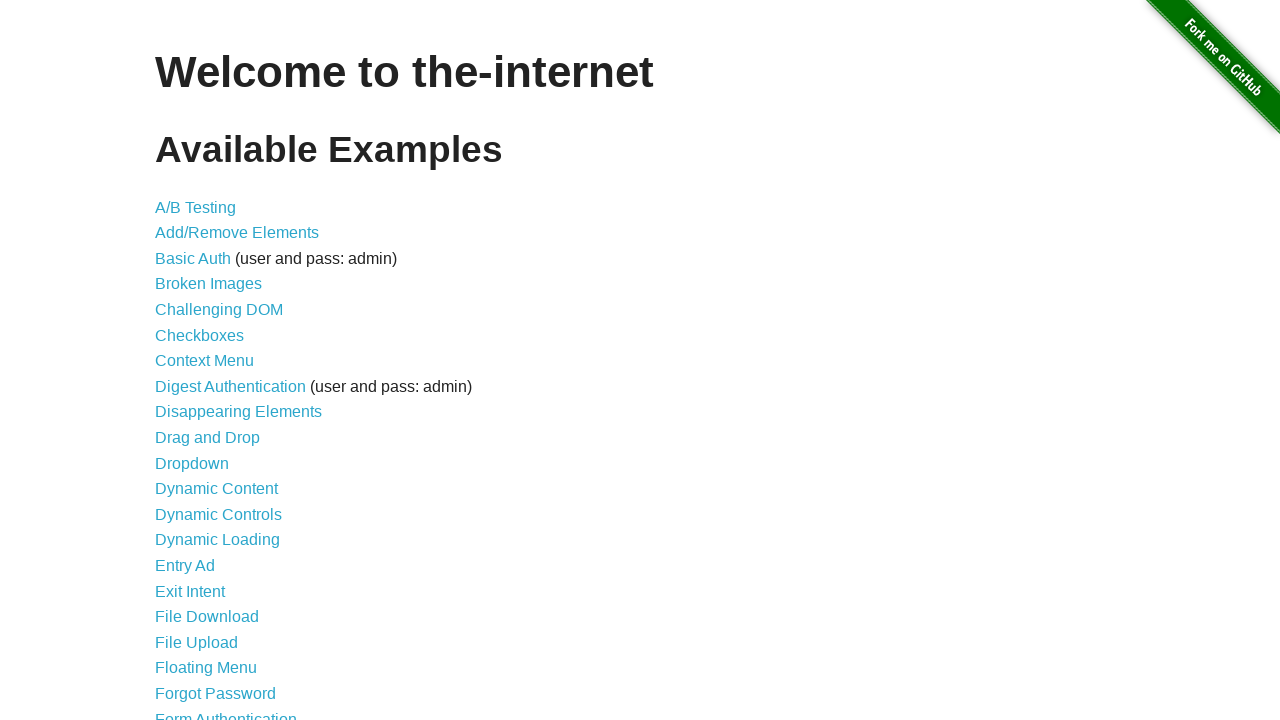

jQuery library loaded successfully
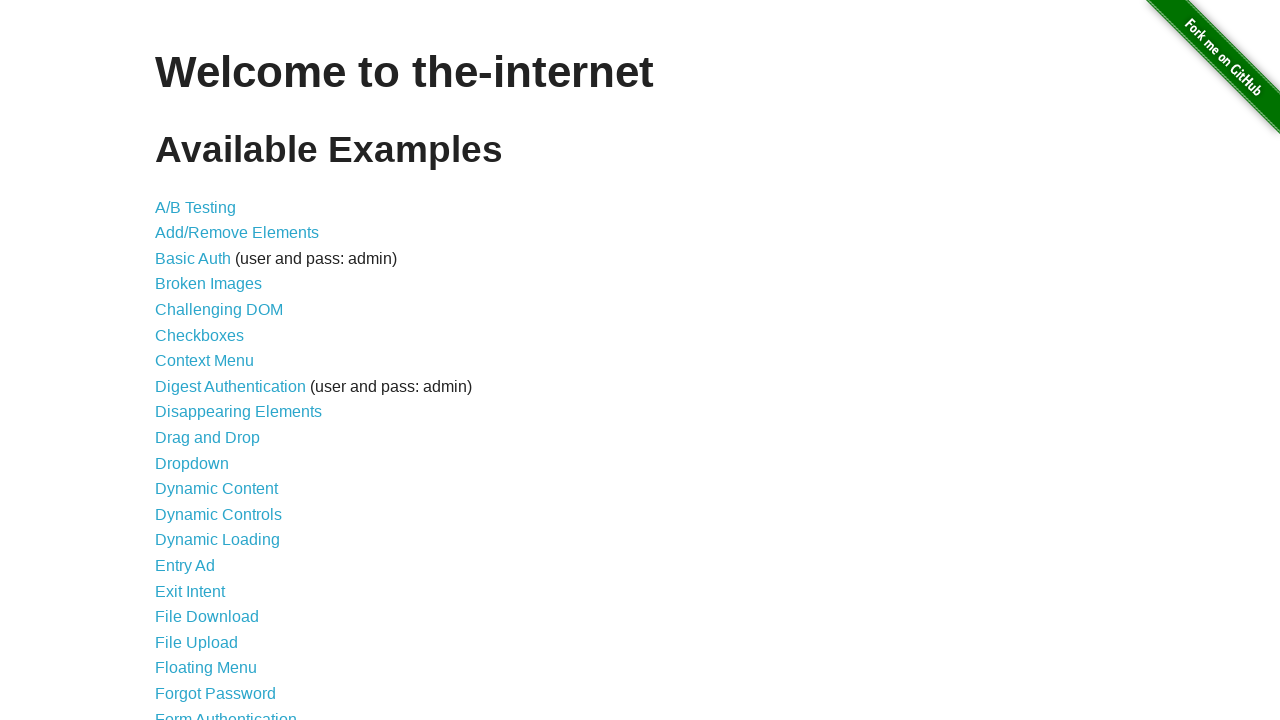

Injected jQuery Growl library script
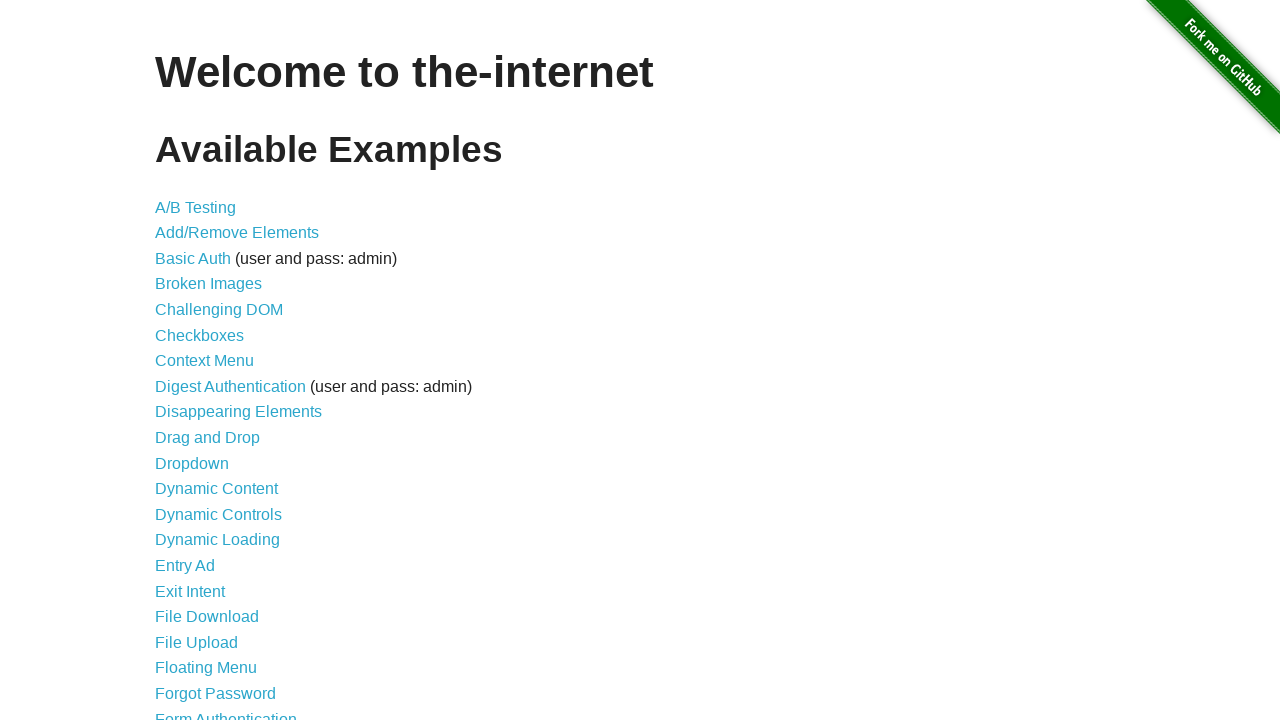

Injected jQuery Growl stylesheet
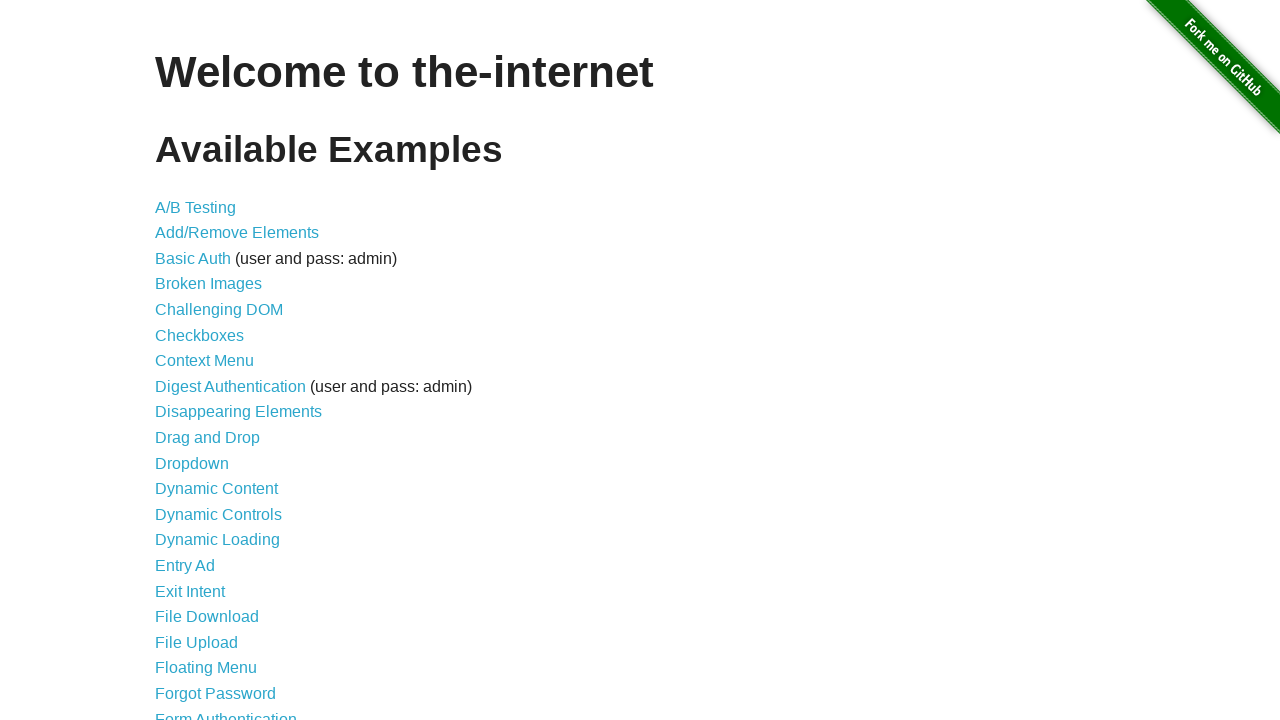

Waited for growl library to load
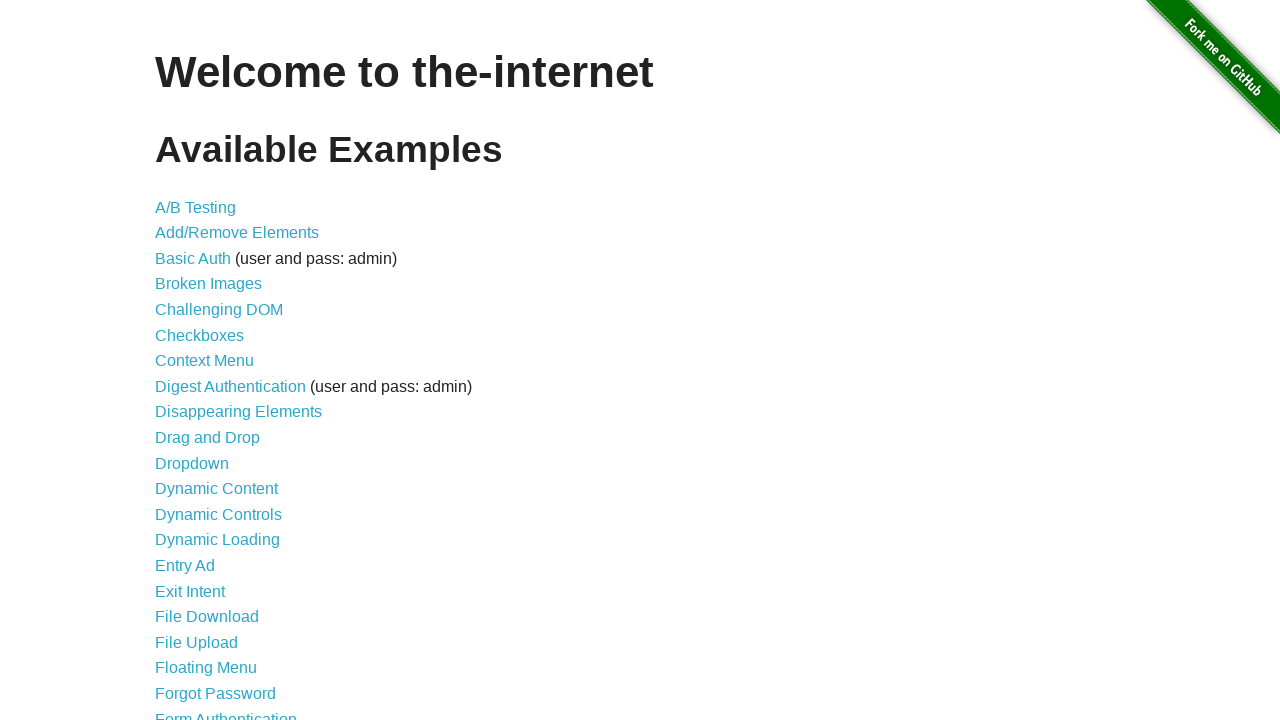

Displayed growl notification: GET /
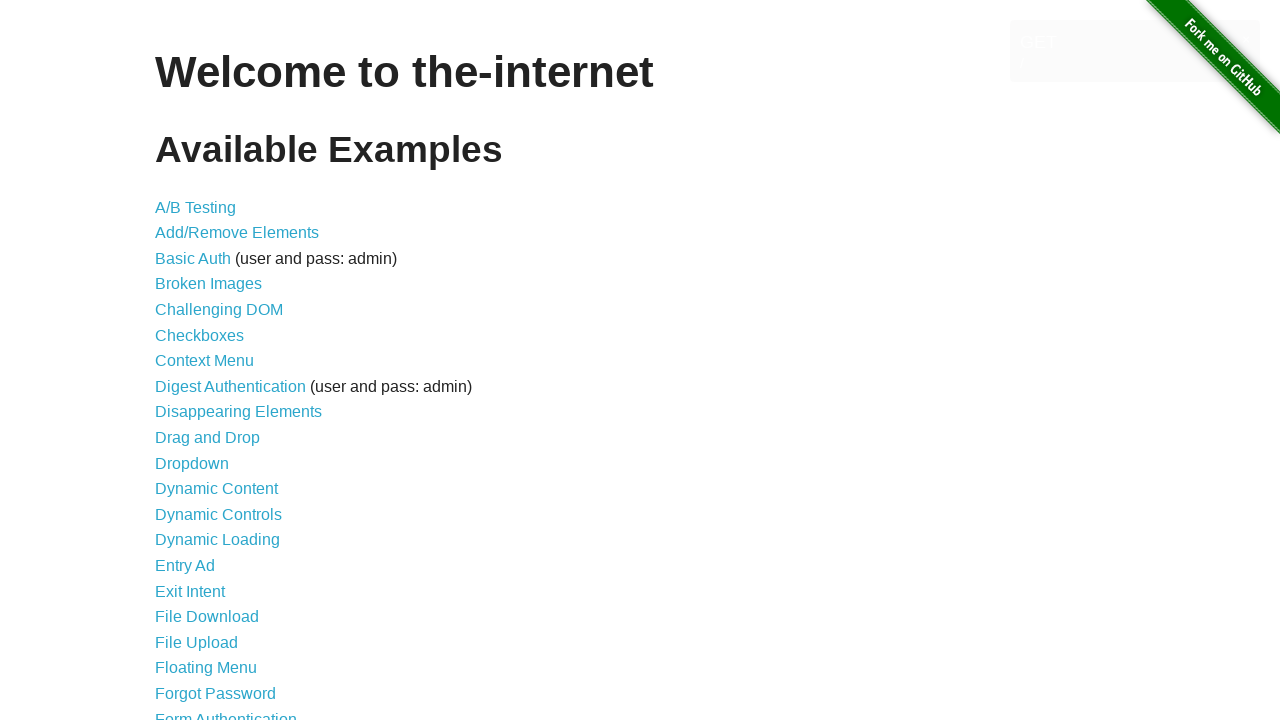

Displayed error growl notification
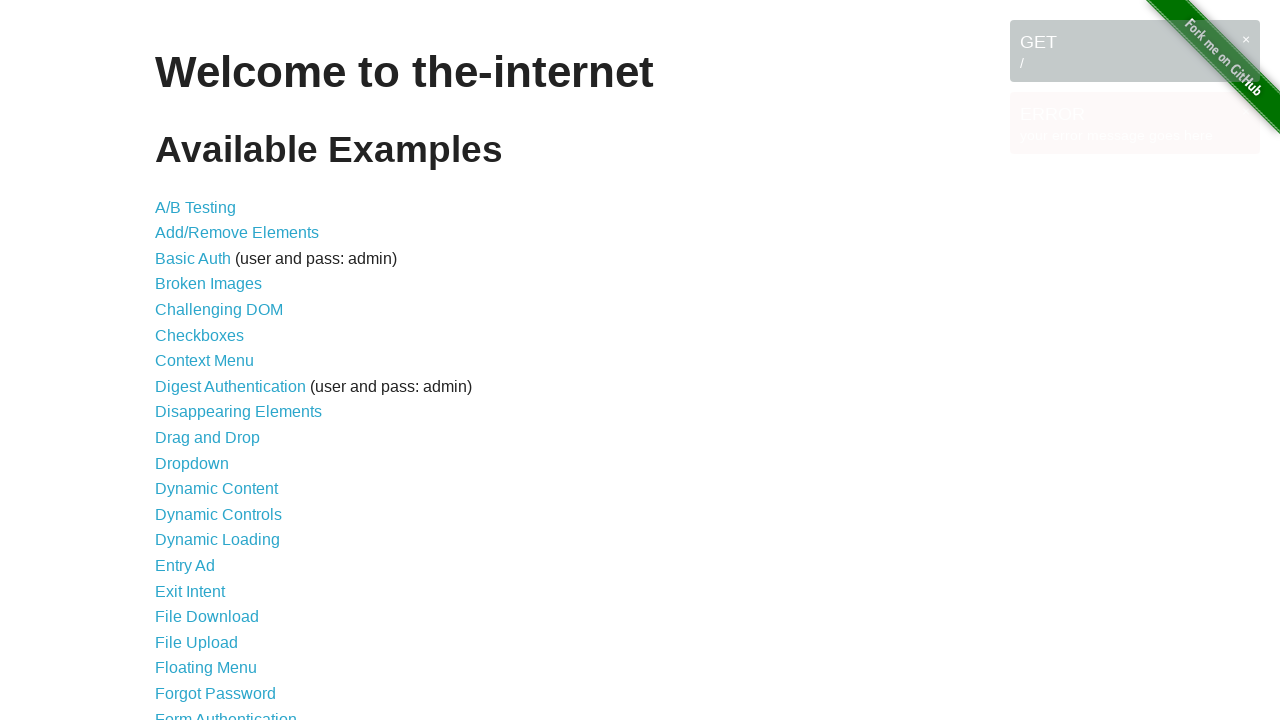

Displayed notice growl notification
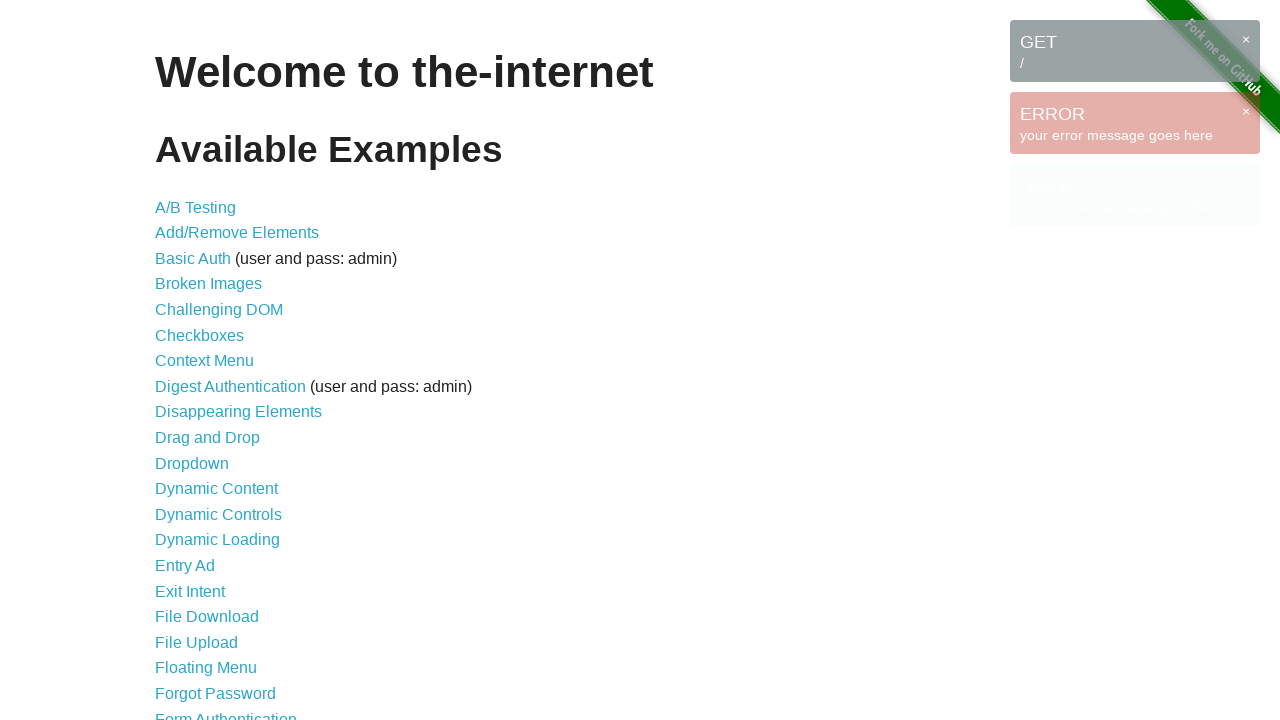

Displayed warning growl notification
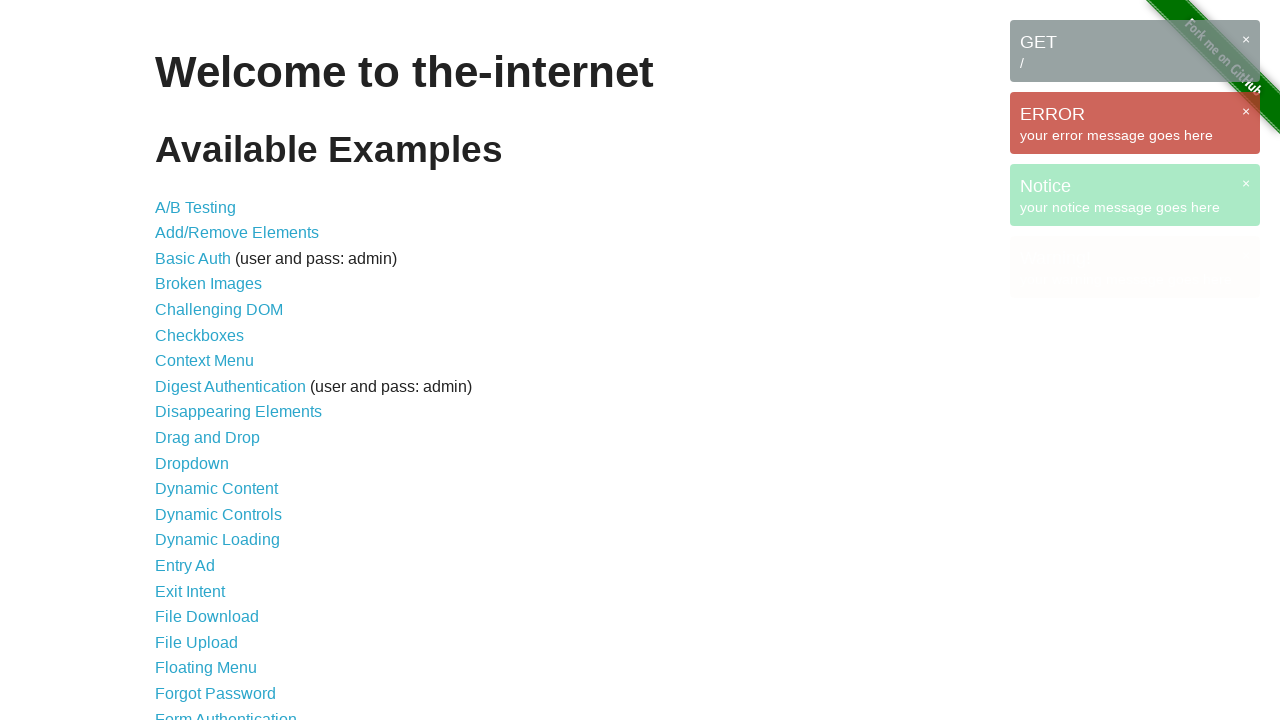

Growl messages loaded and displayed on page
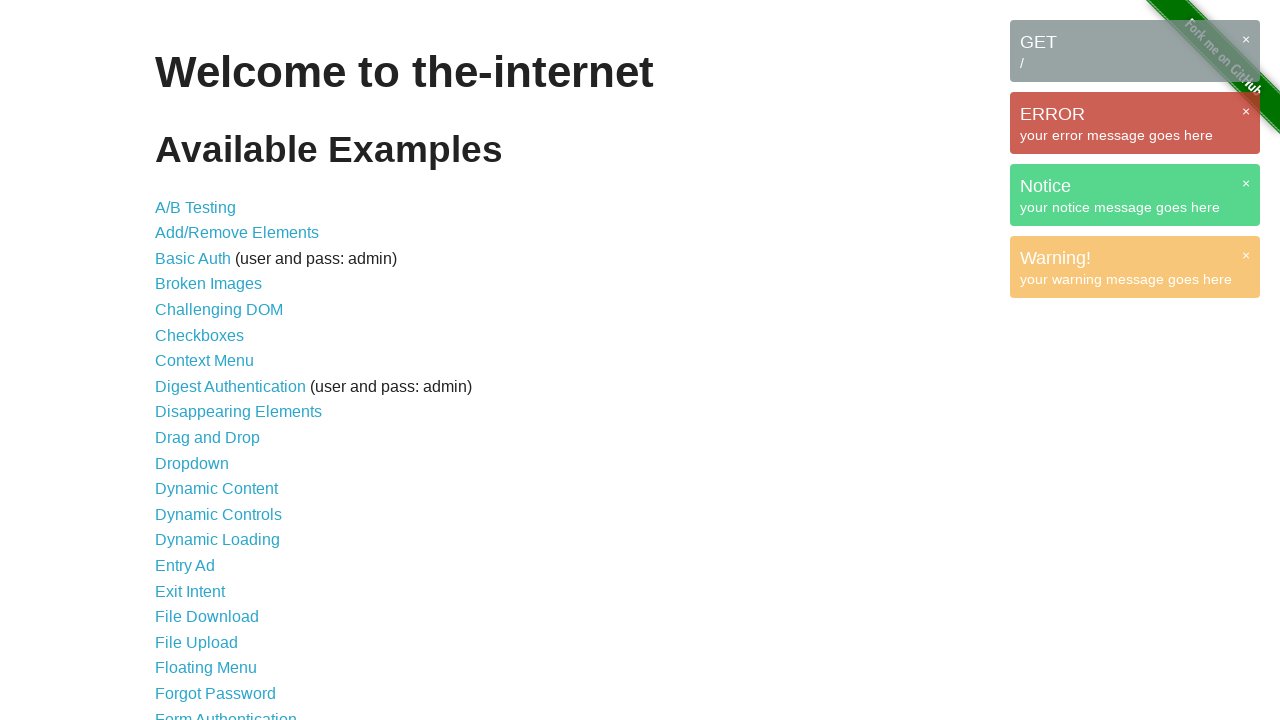

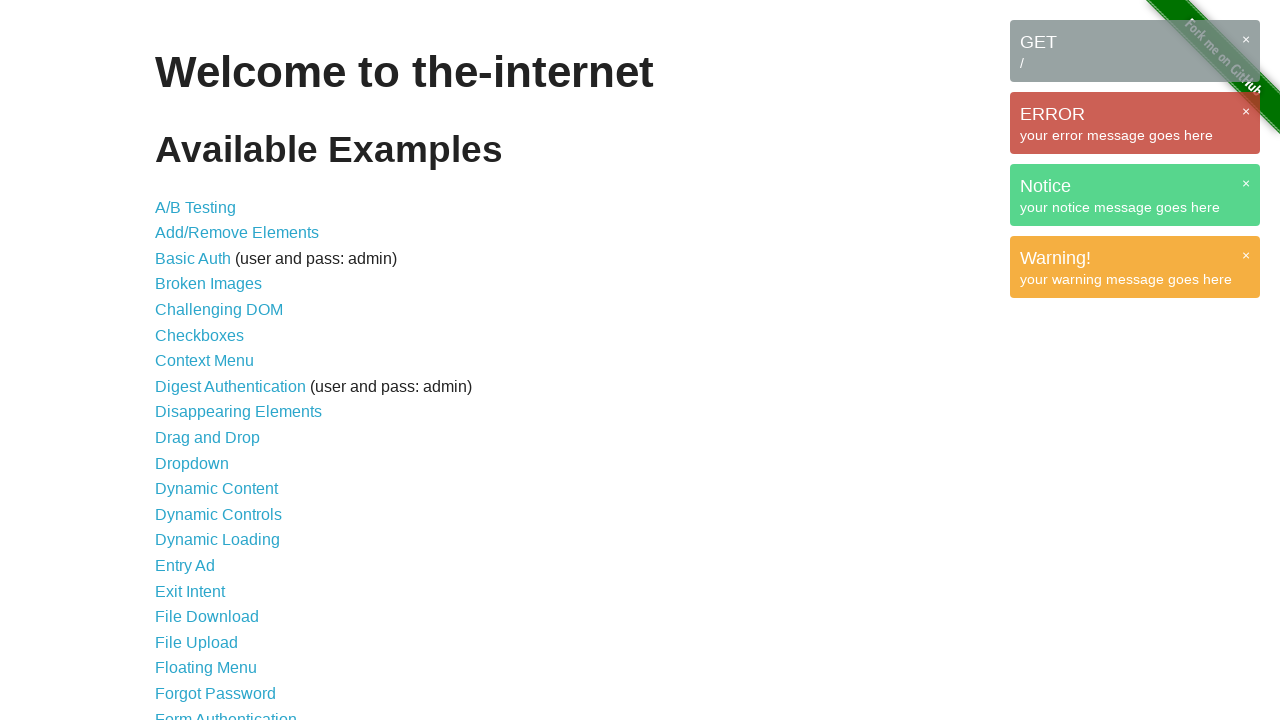